Tests interaction with Shadow DOM elements by locating a shadow host, accessing its shadow root, and filling a text input field within the shadow DOM

Starting URL: https://testautomationpractice.blogspot.com/2018/09/automation-form.html

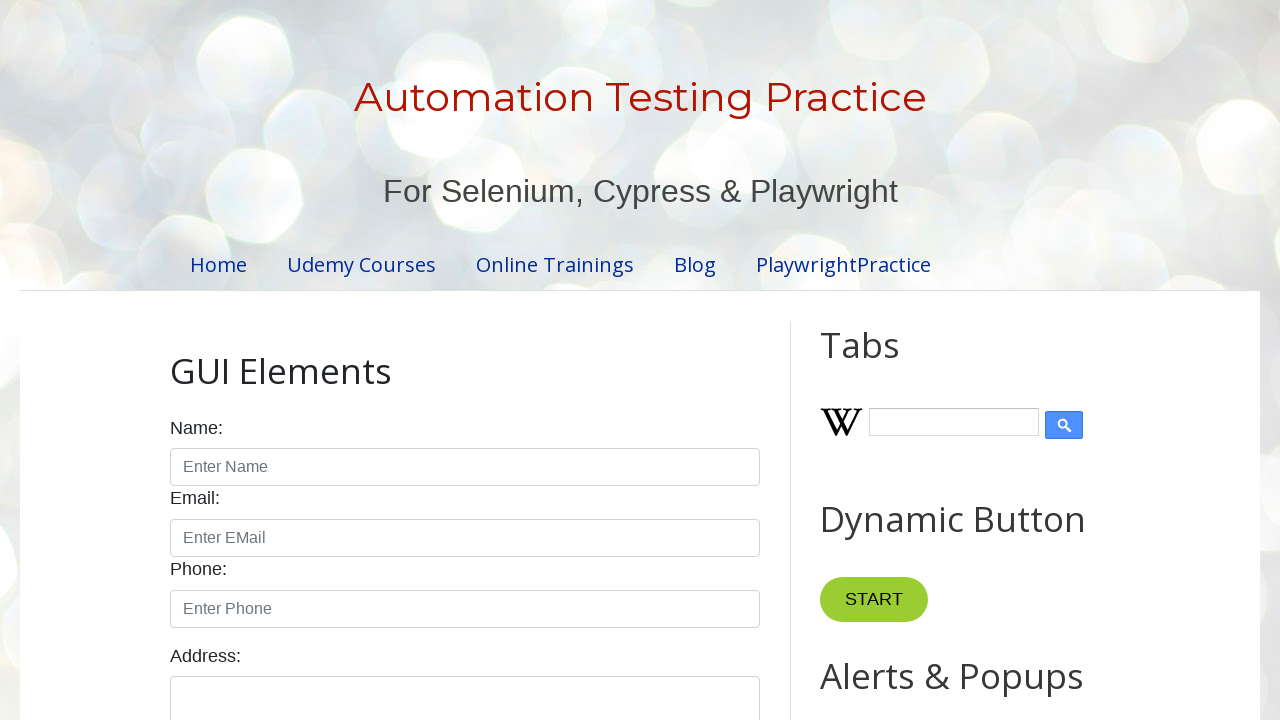

Located shadow host element with ID 'shadow_host'
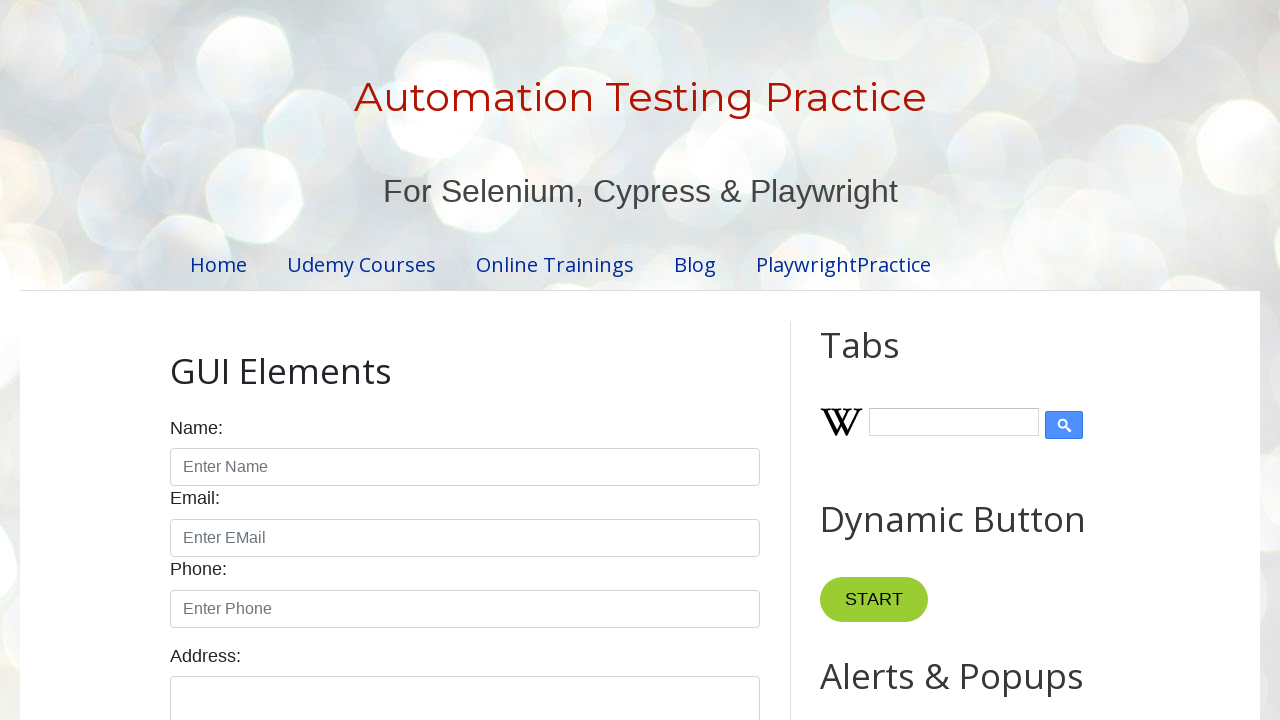

Located text input field within shadow DOM
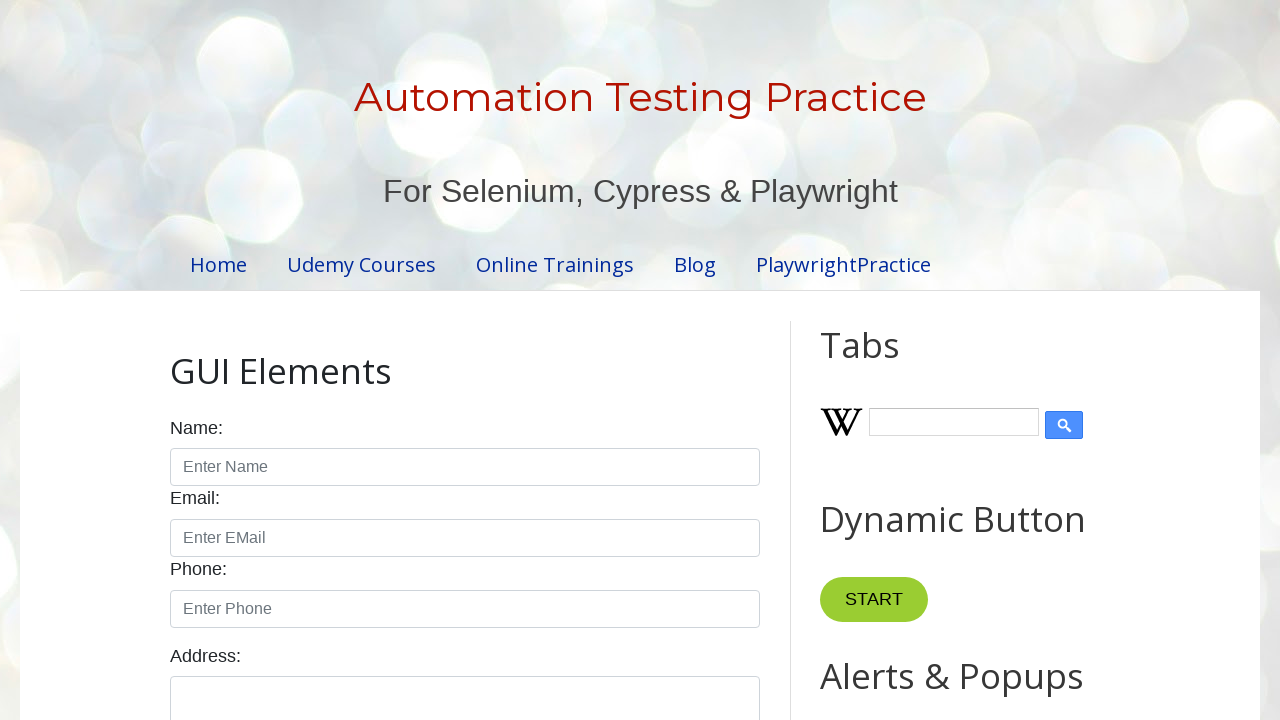

Filled shadow DOM text input field with 'Vivek' on #shadow_host >> input[type='text']:nth-child(5)
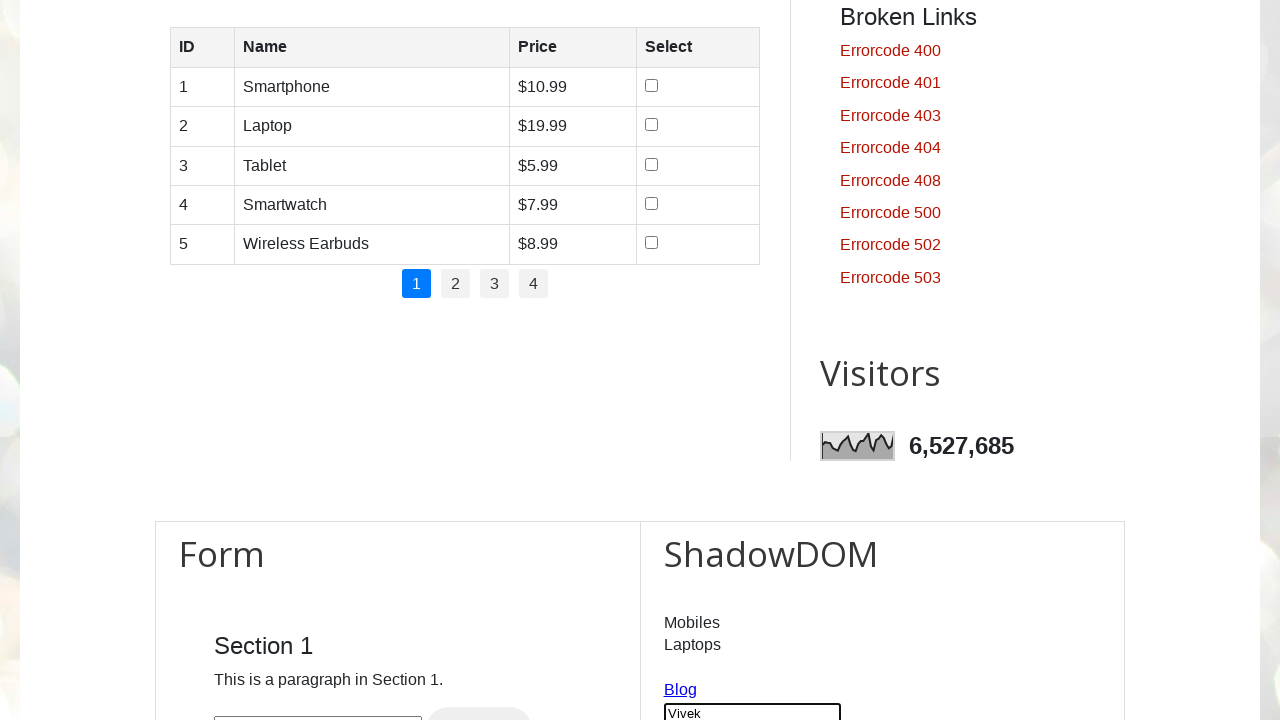

Located span element within shadow DOM
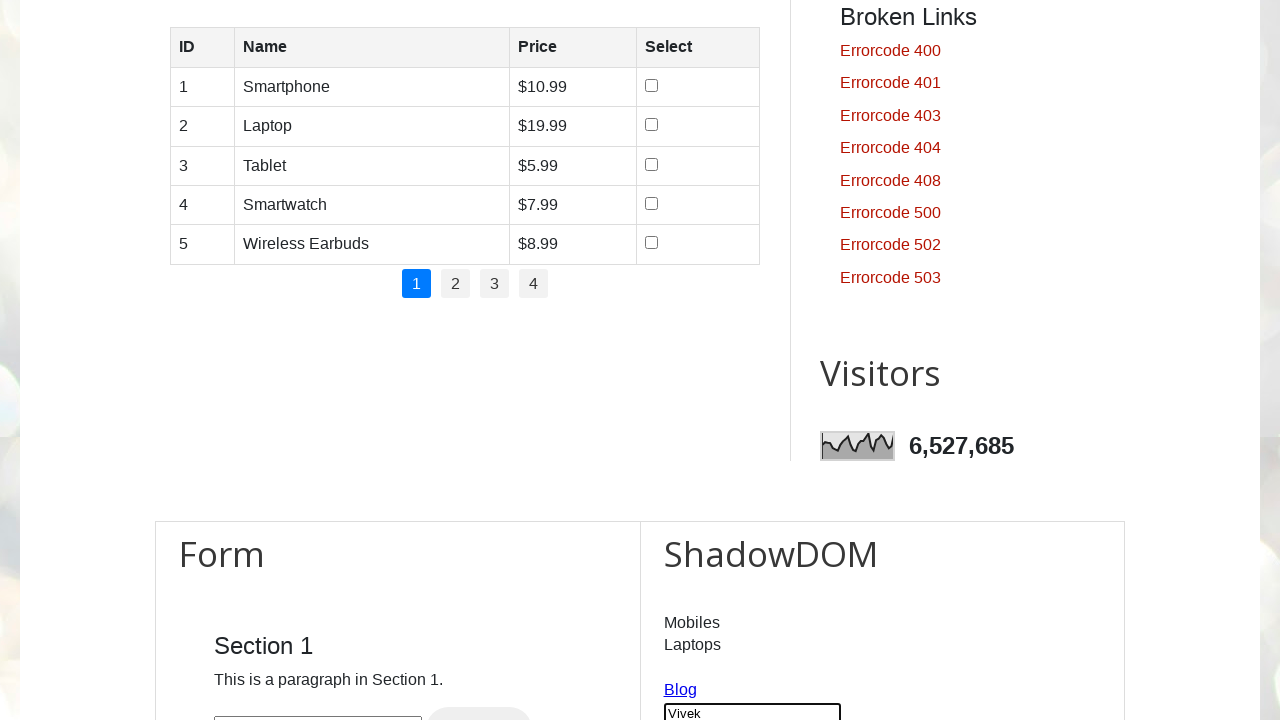

Verified span element within shadow DOM is visible
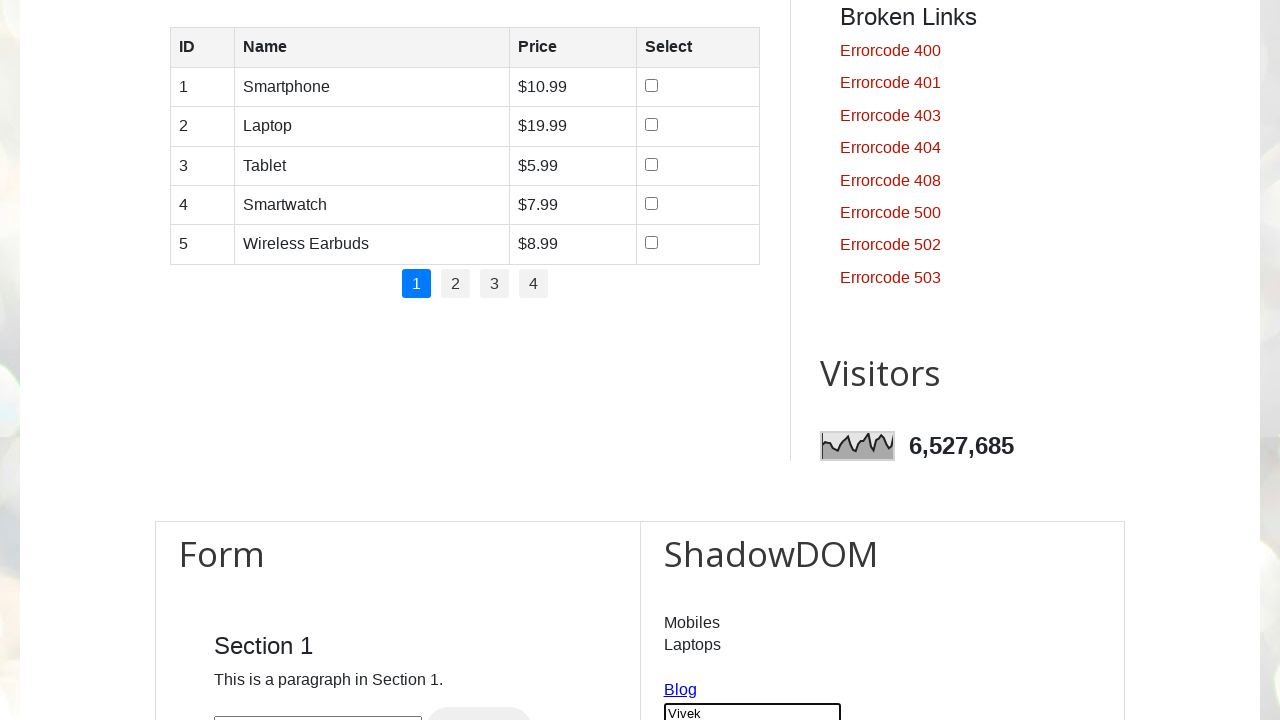

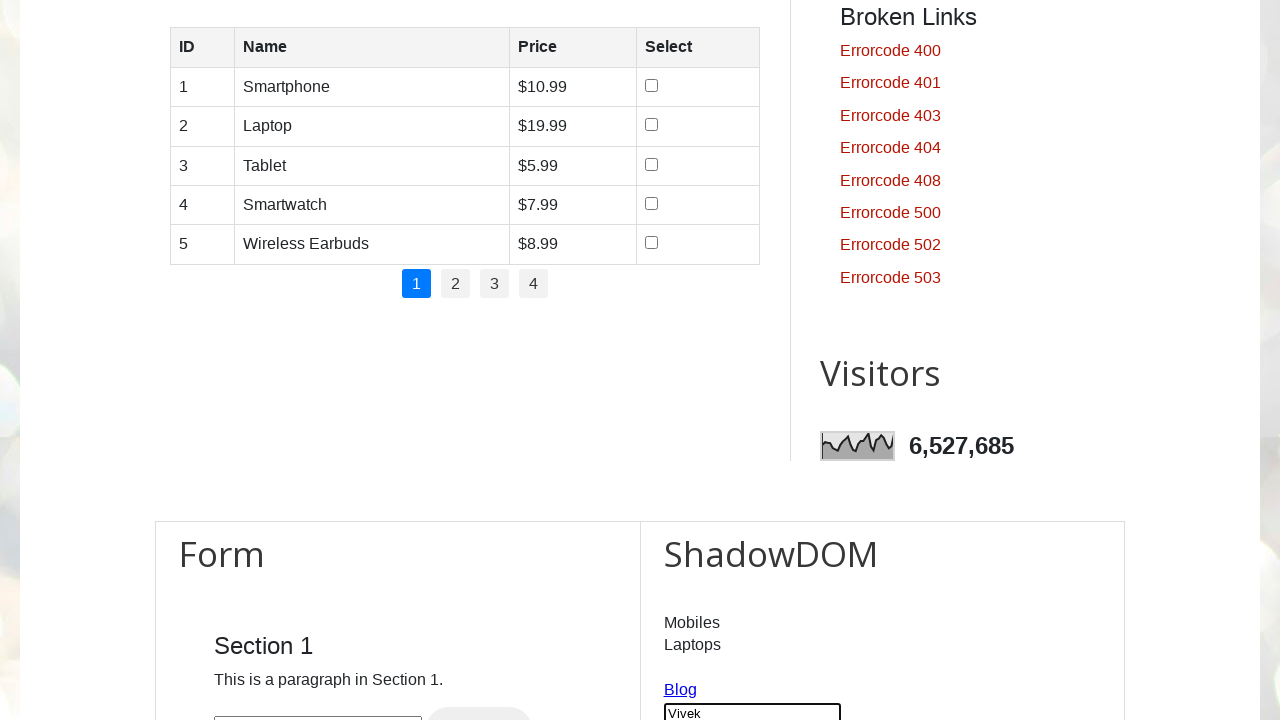